Tests an e-commerce flow by adding multiple products to cart, applying a promo code, and completing the checkout process with address selection.

Starting URL: https://rahulshettyacademy.com/seleniumPractise/

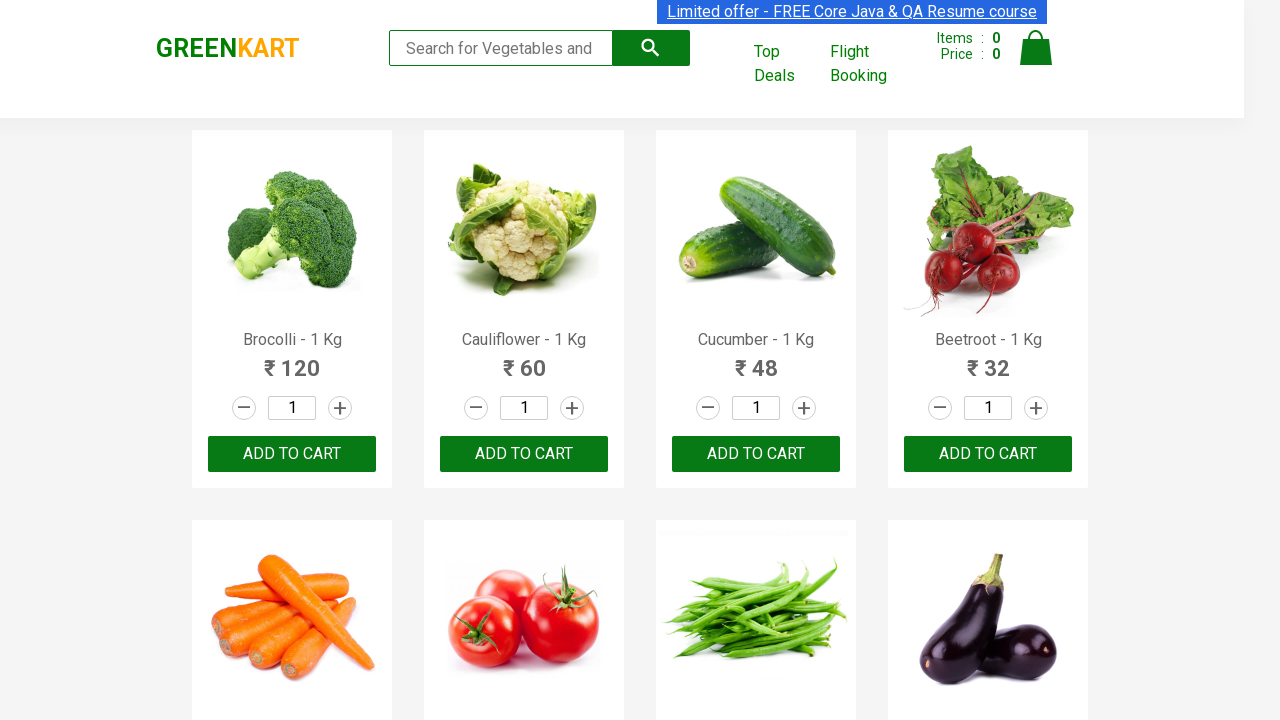

Retrieved all product names from the page
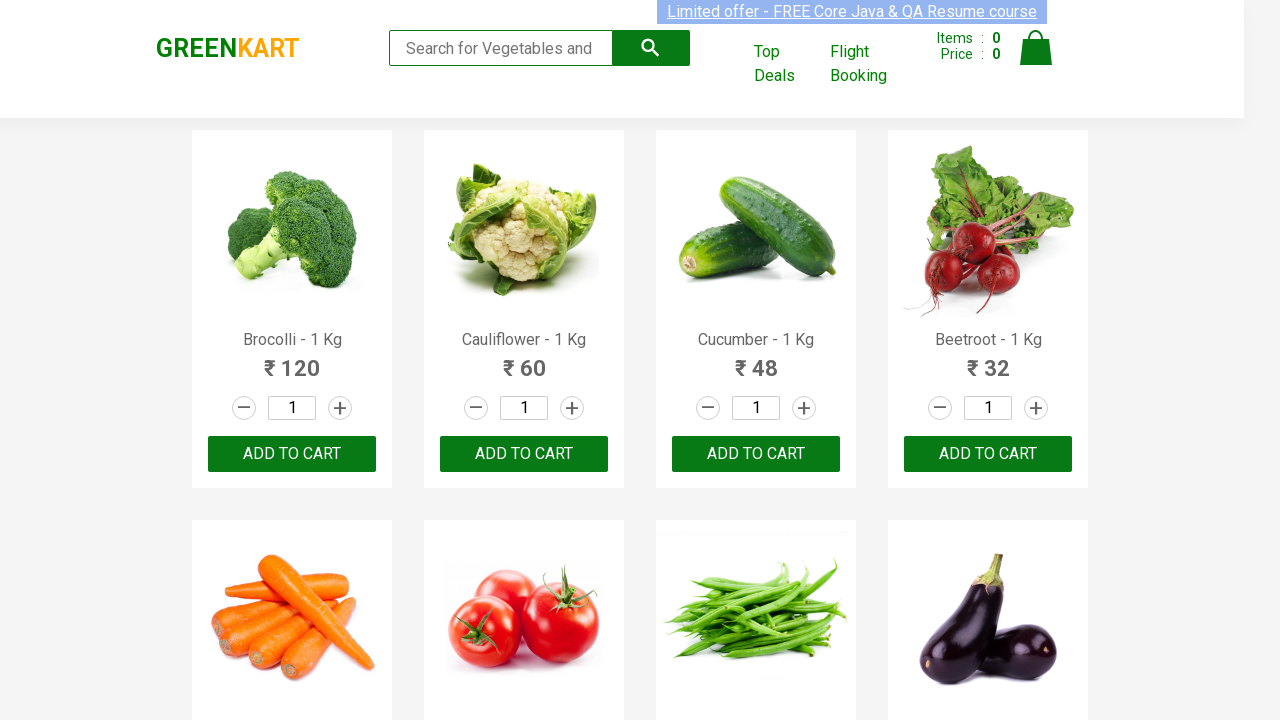

Added Brocolli to cart
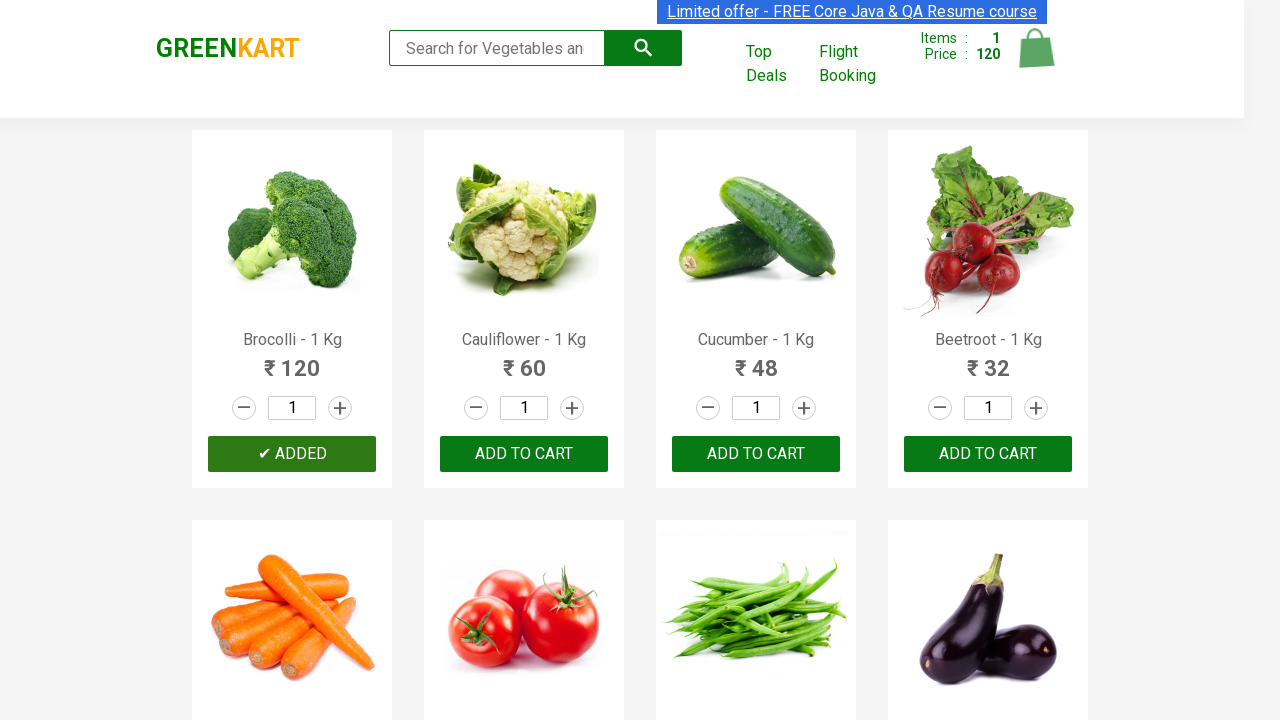

Added Cauliflower to cart
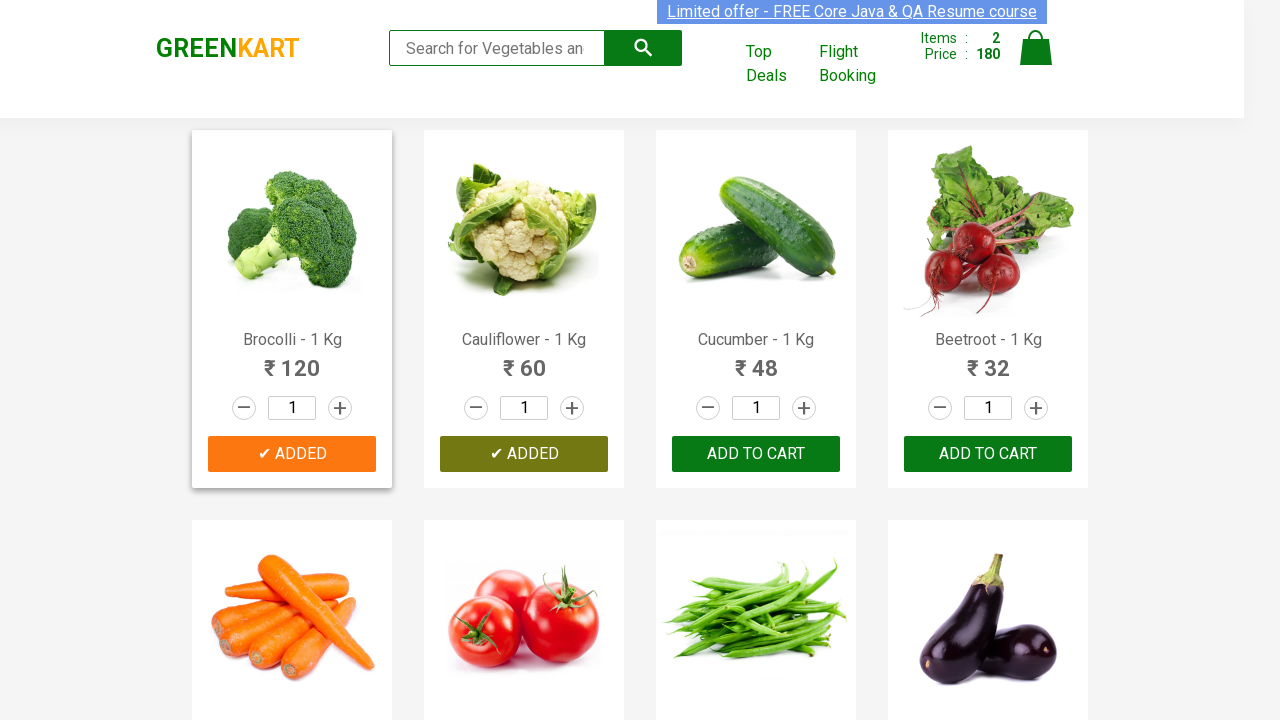

Added Cucumber to cart
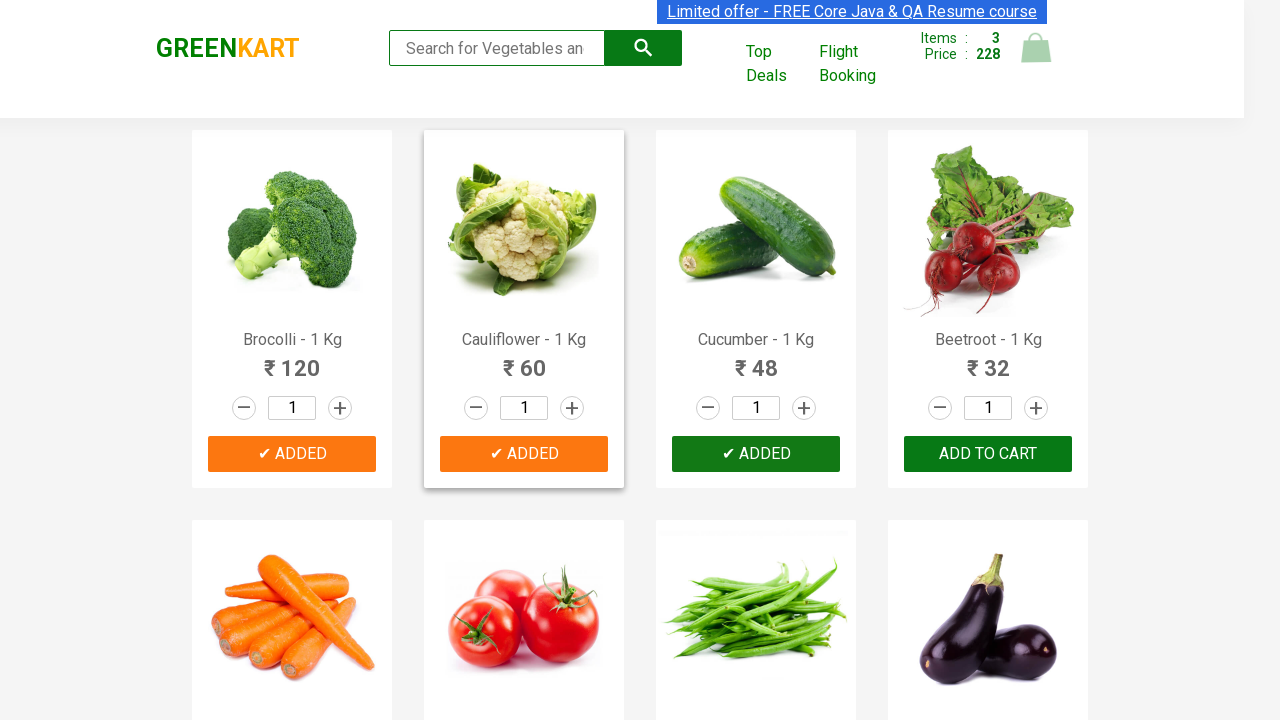

Added Beetroot to cart
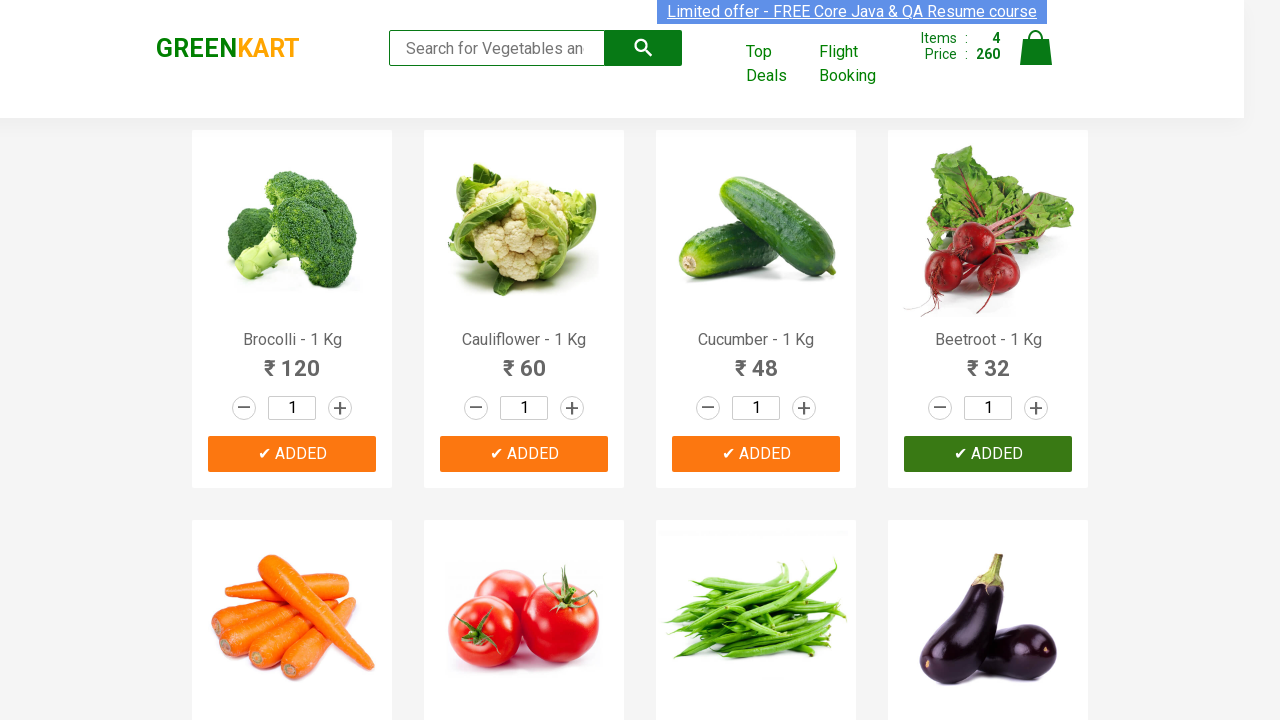

Added Mushroom to cart
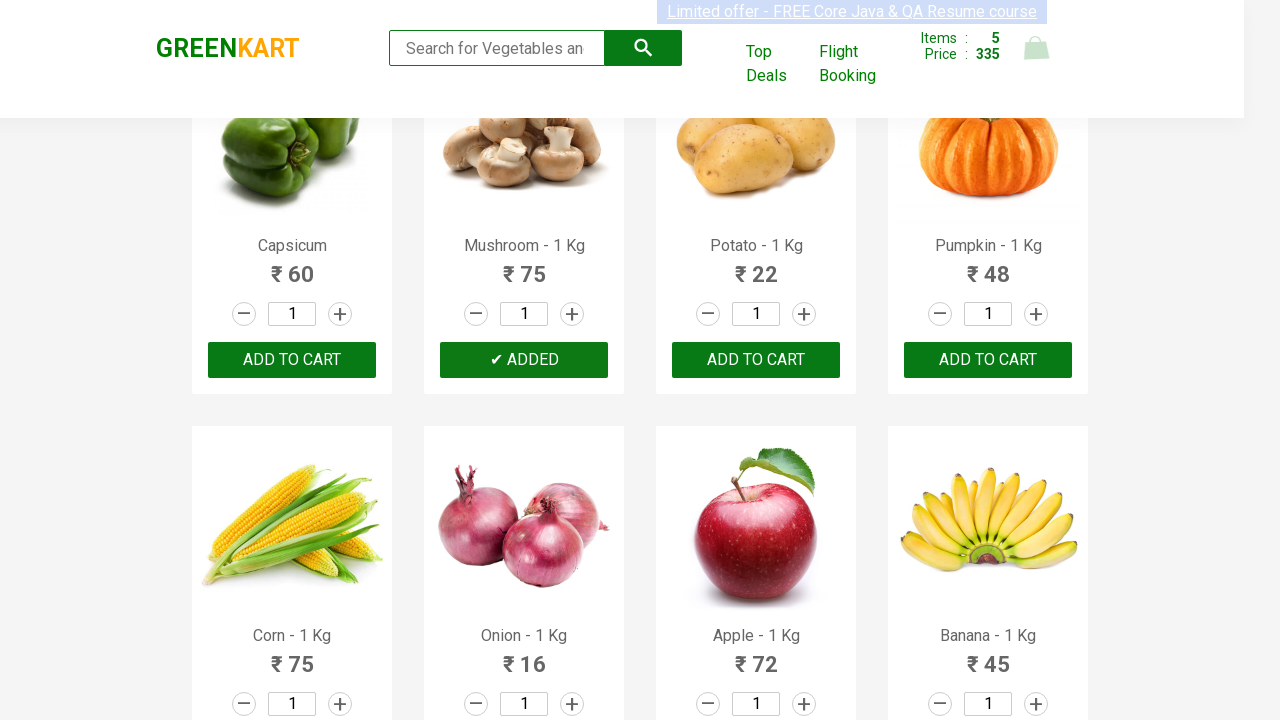

Added Musk Melon to cart
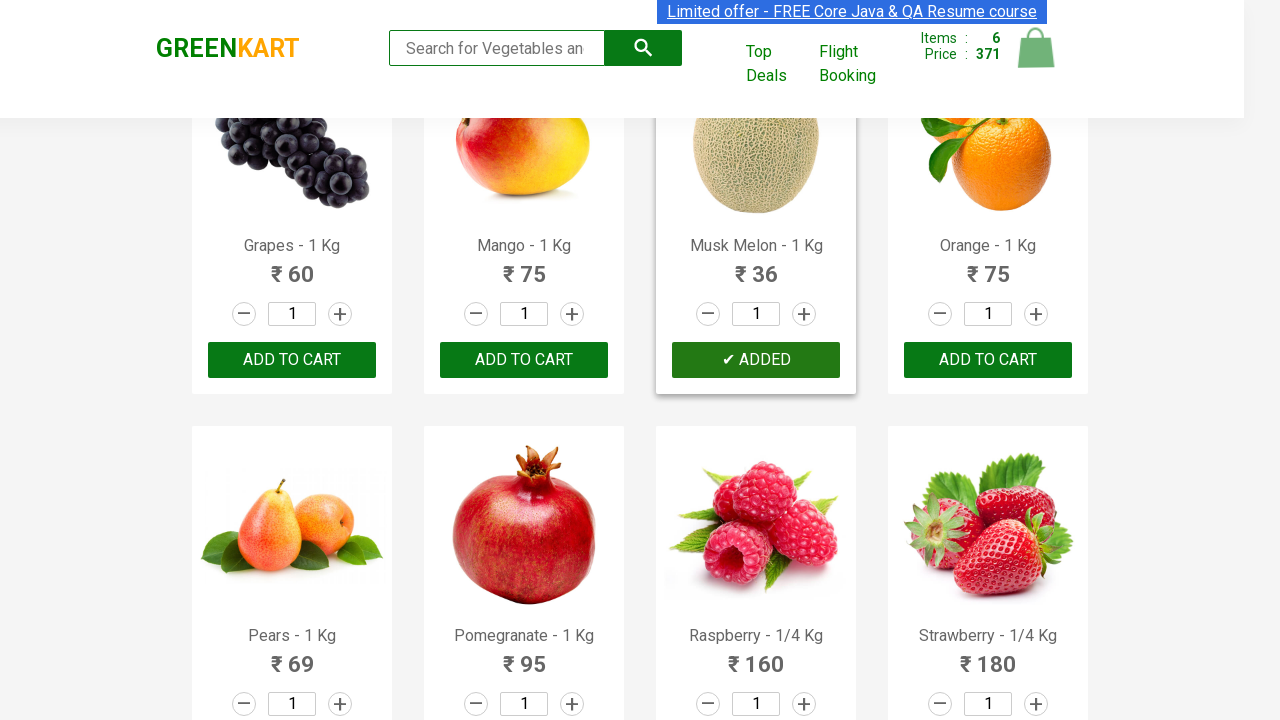

Added Almonds to cart
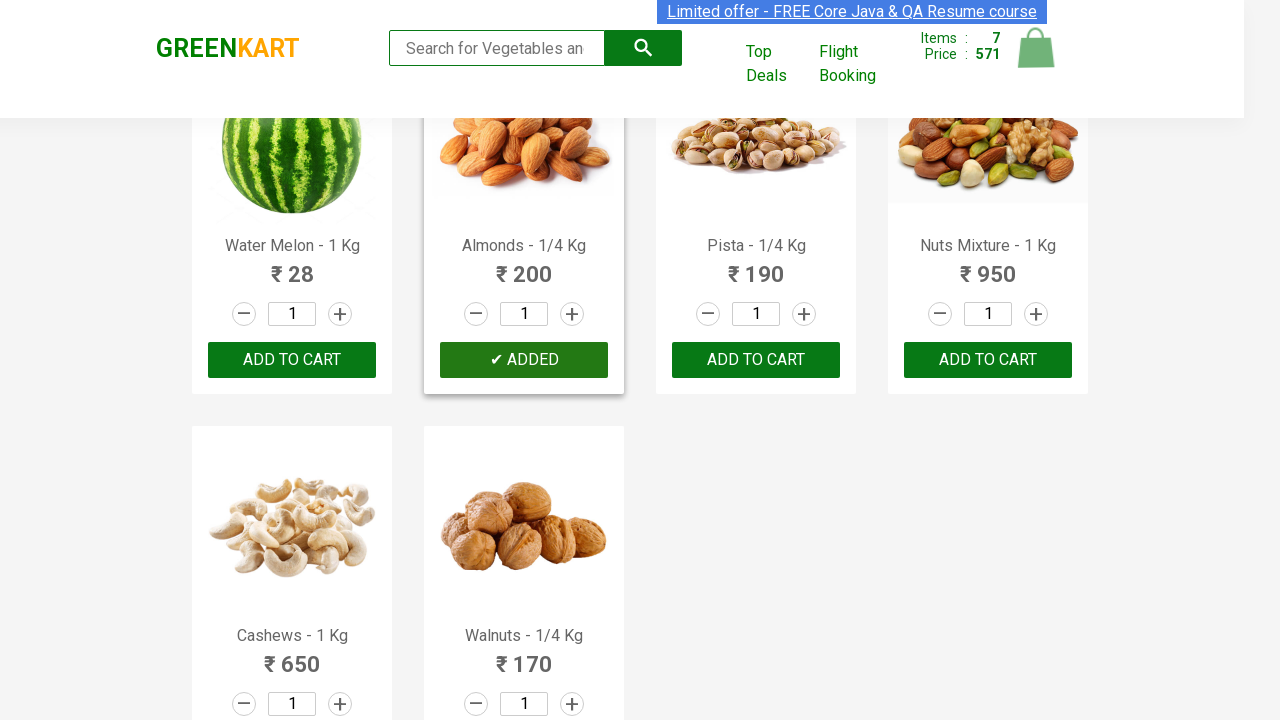

Added Walnuts to cart
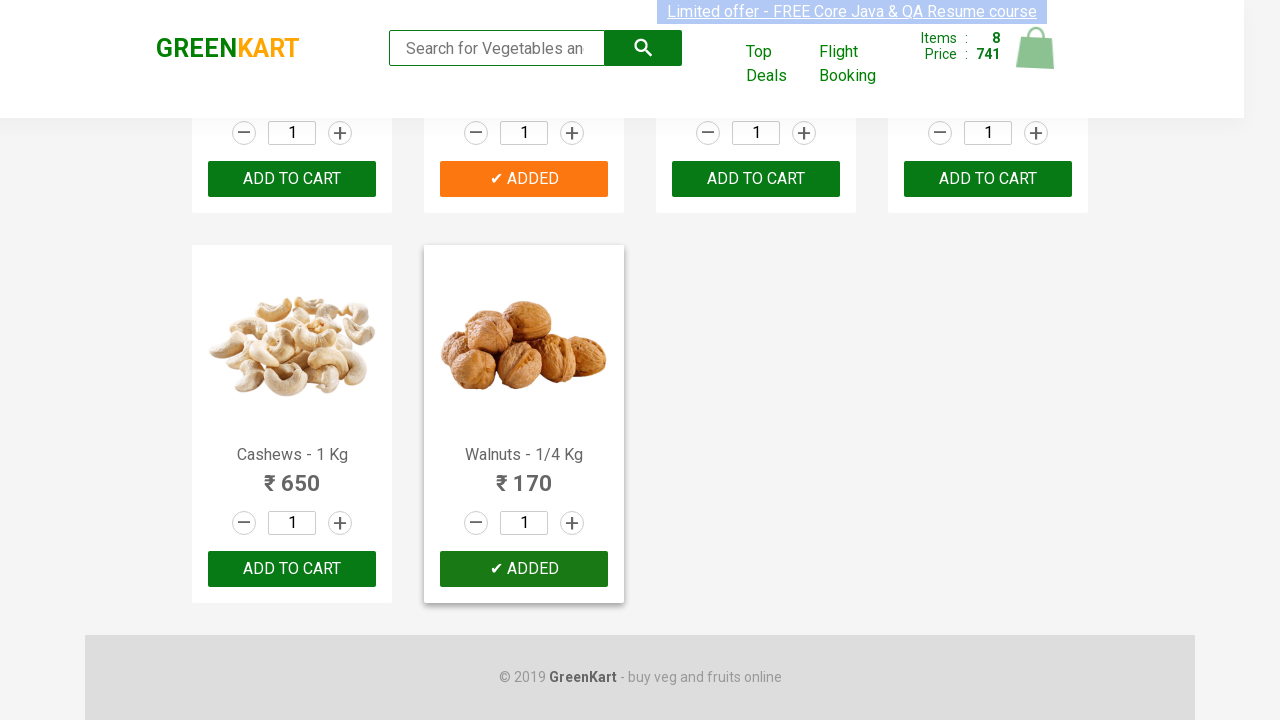

Clicked on cart icon to open cart at (1036, 48) on img[alt='Cart']
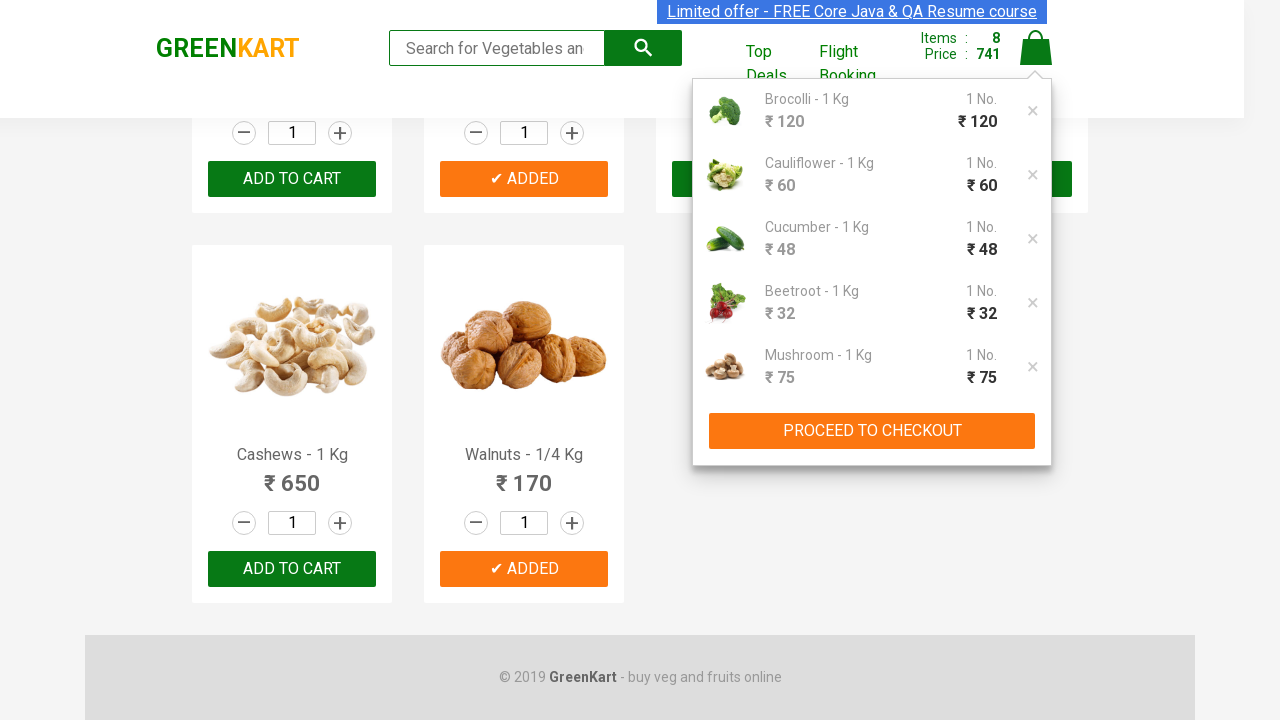

Clicked PROCEED TO CHECKOUT button at (872, 431) on xpath=//button[text()='PROCEED TO CHECKOUT']
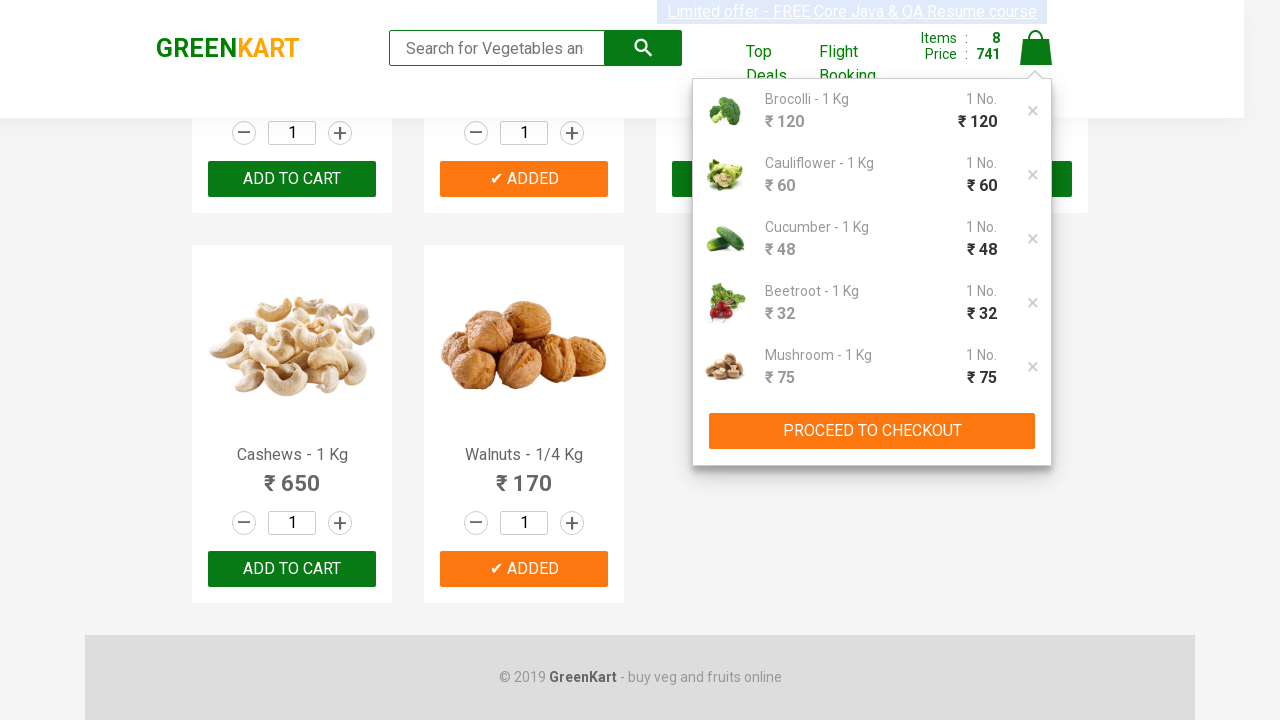

Promo code input field loaded
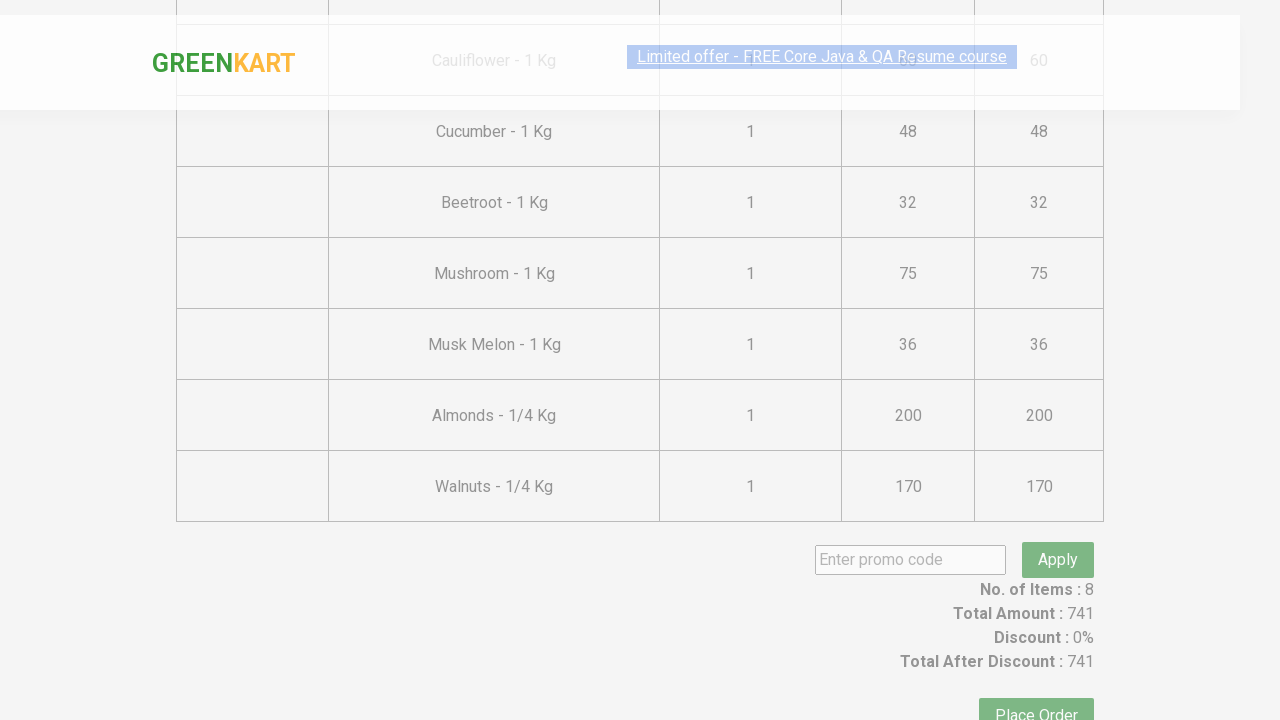

Entered promo code 'rahulshettyacademy' on input.promoCode
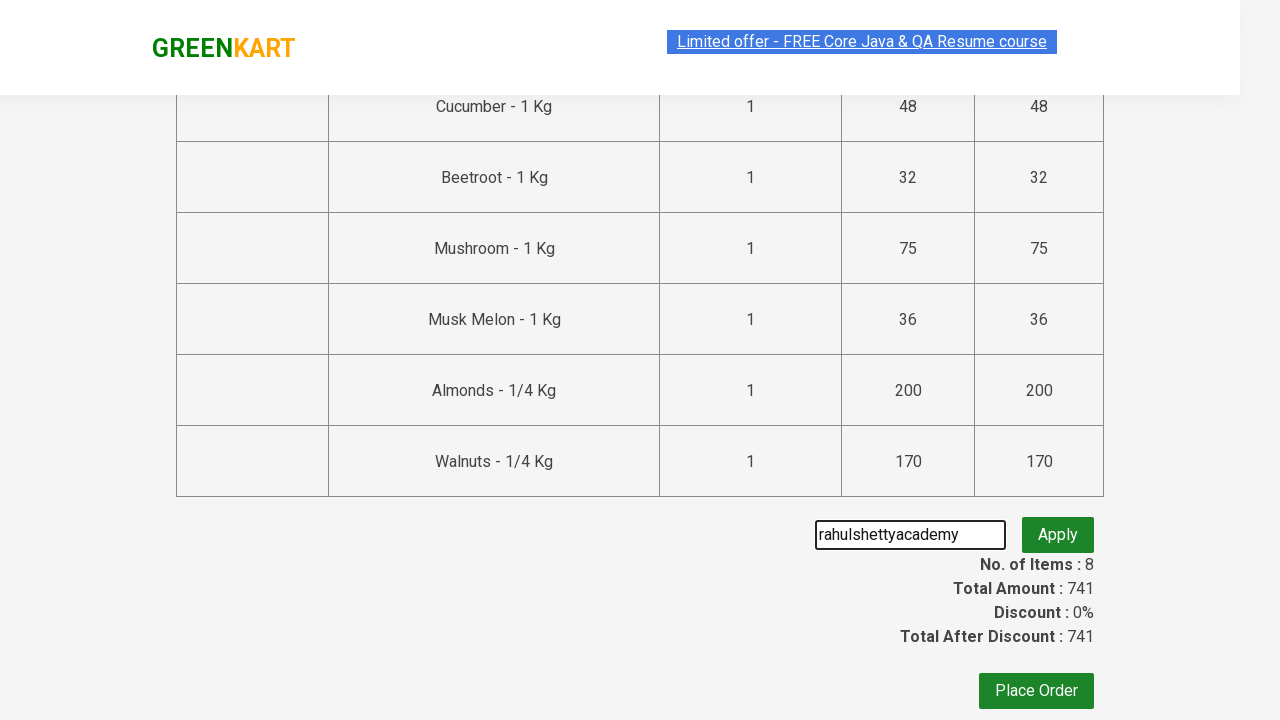

Clicked button to apply promo code at (1058, 530) on button.promoBtn
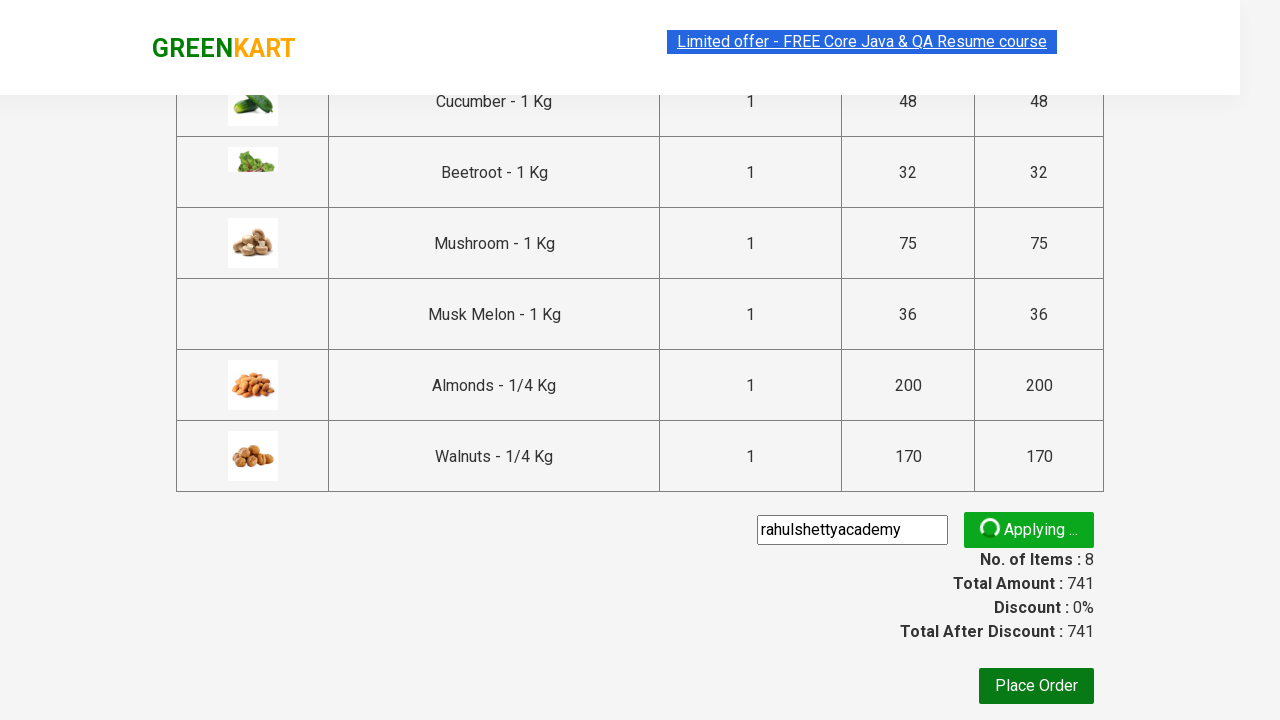

Promo code validation message appeared
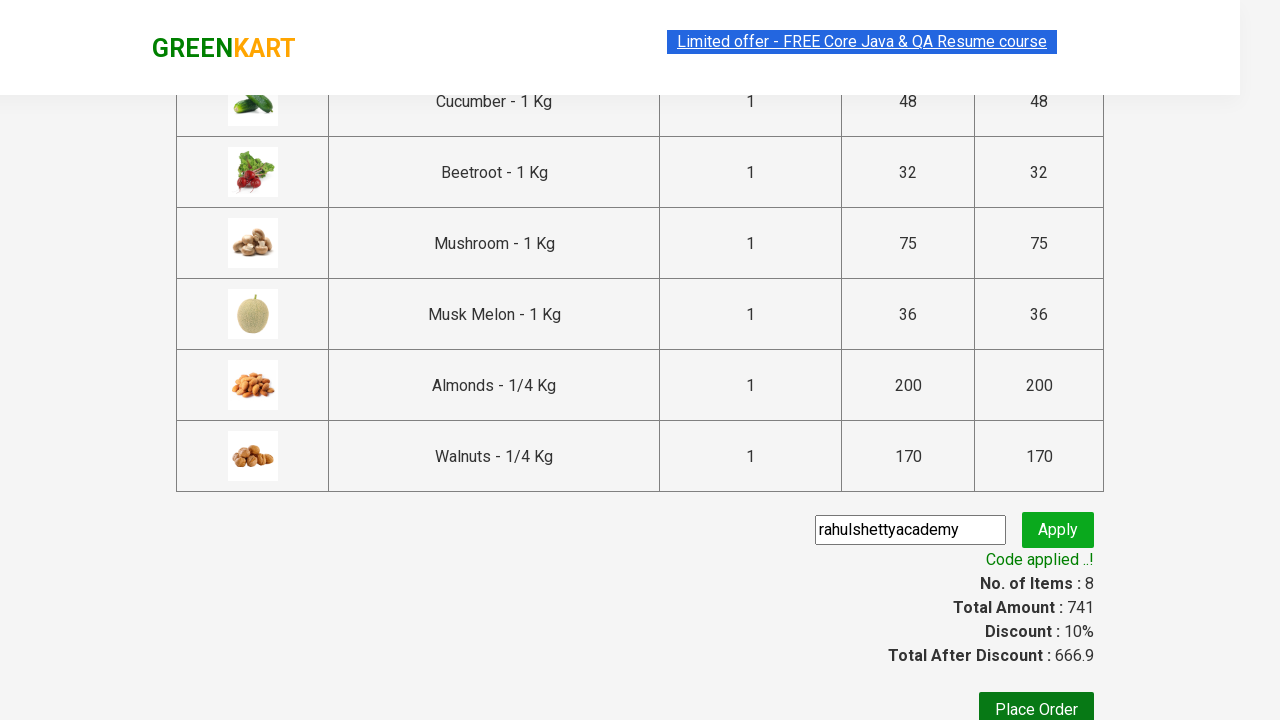

Clicked Place Order button at (1036, 702) on xpath=//button[text()='Place Order']
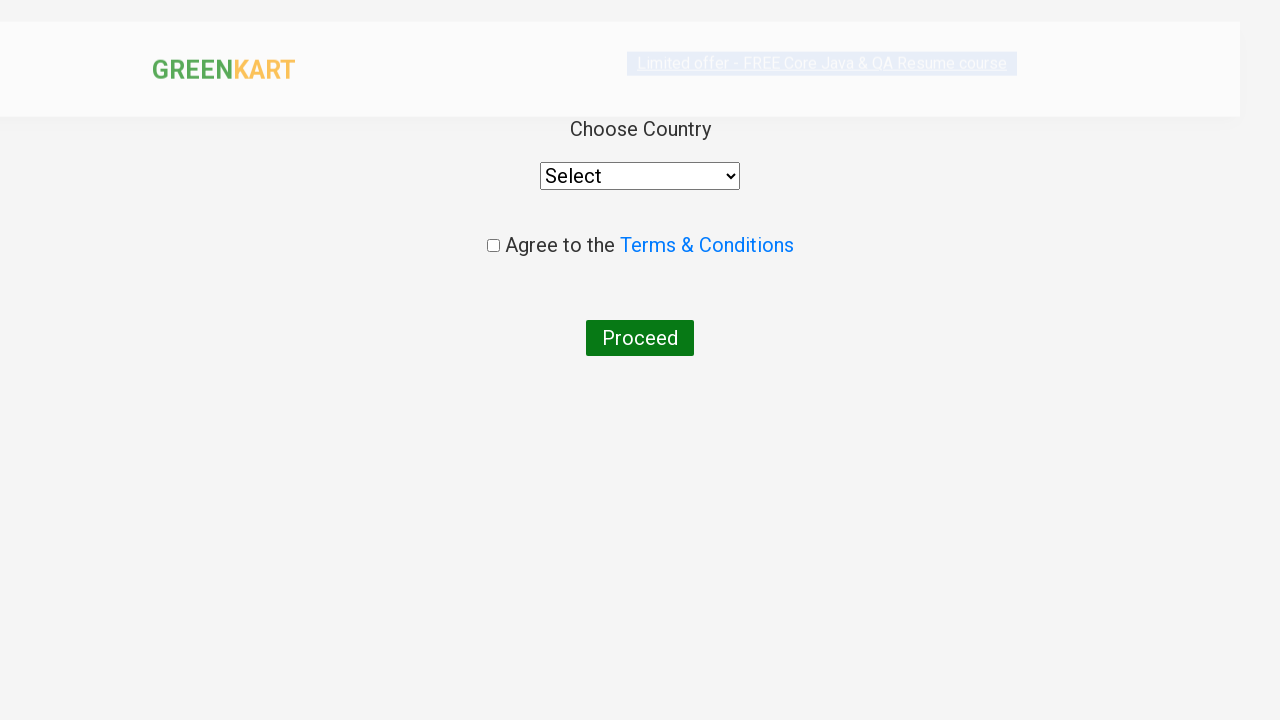

Selected 'India' from country dropdown on //select[@style='width: 200px;']
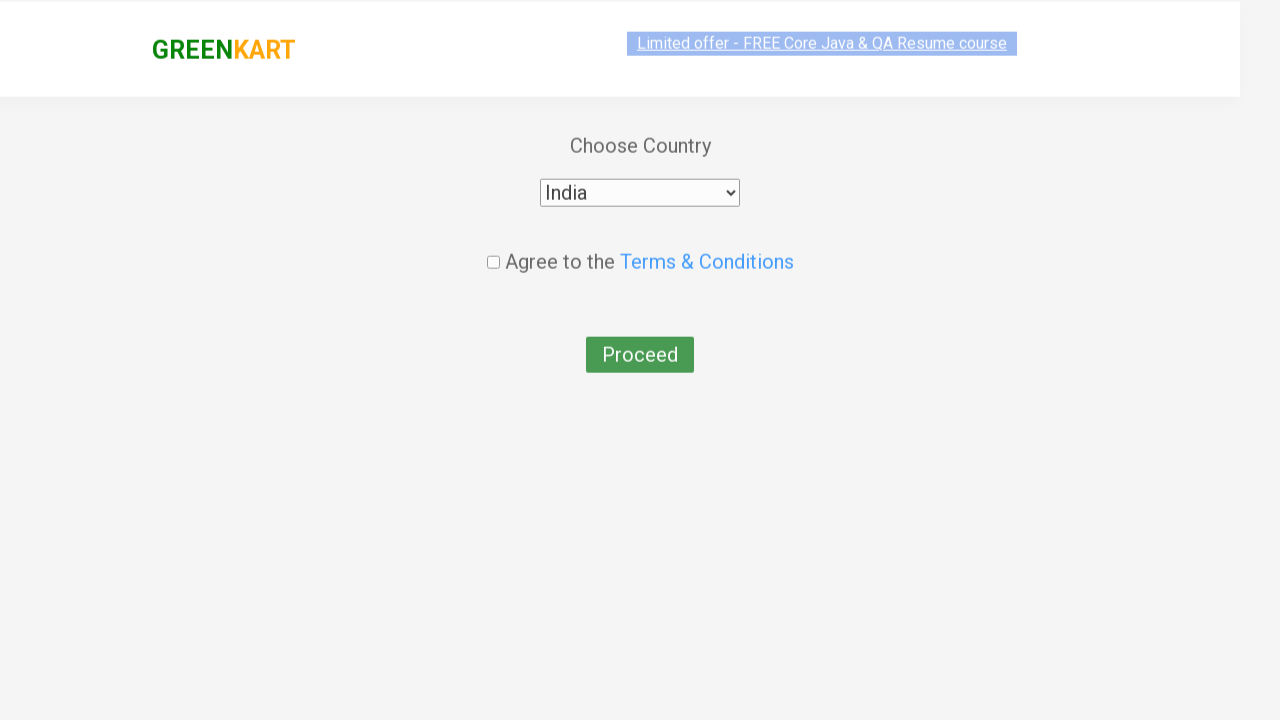

Checked the agreement checkbox at (493, 246) on input.chkAgree
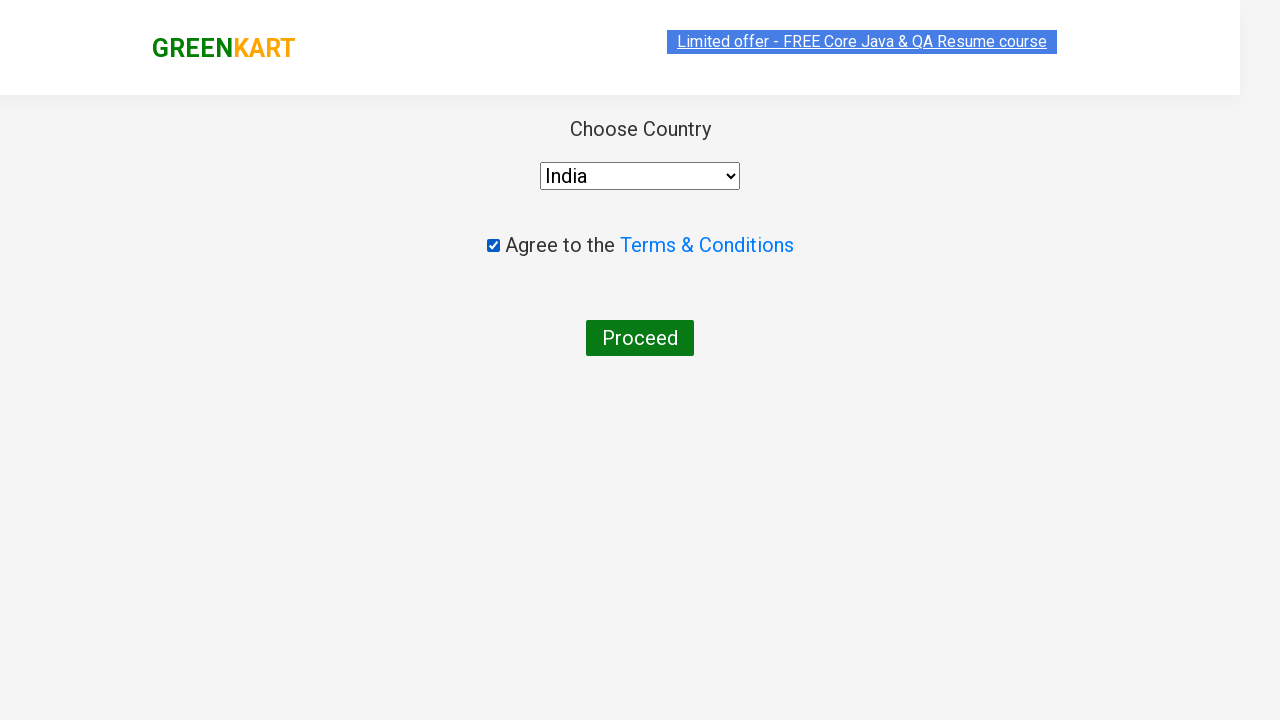

Clicked Proceed button to complete the order at (640, 338) on xpath=//button[text()='Proceed']
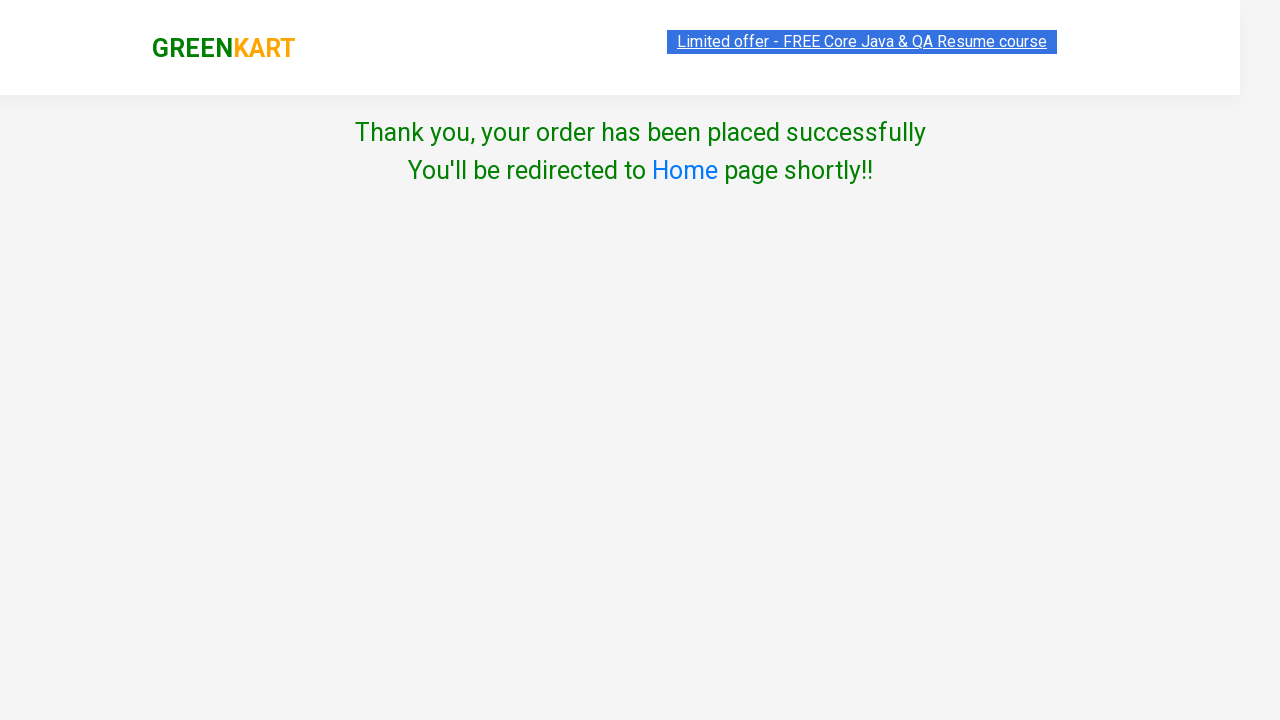

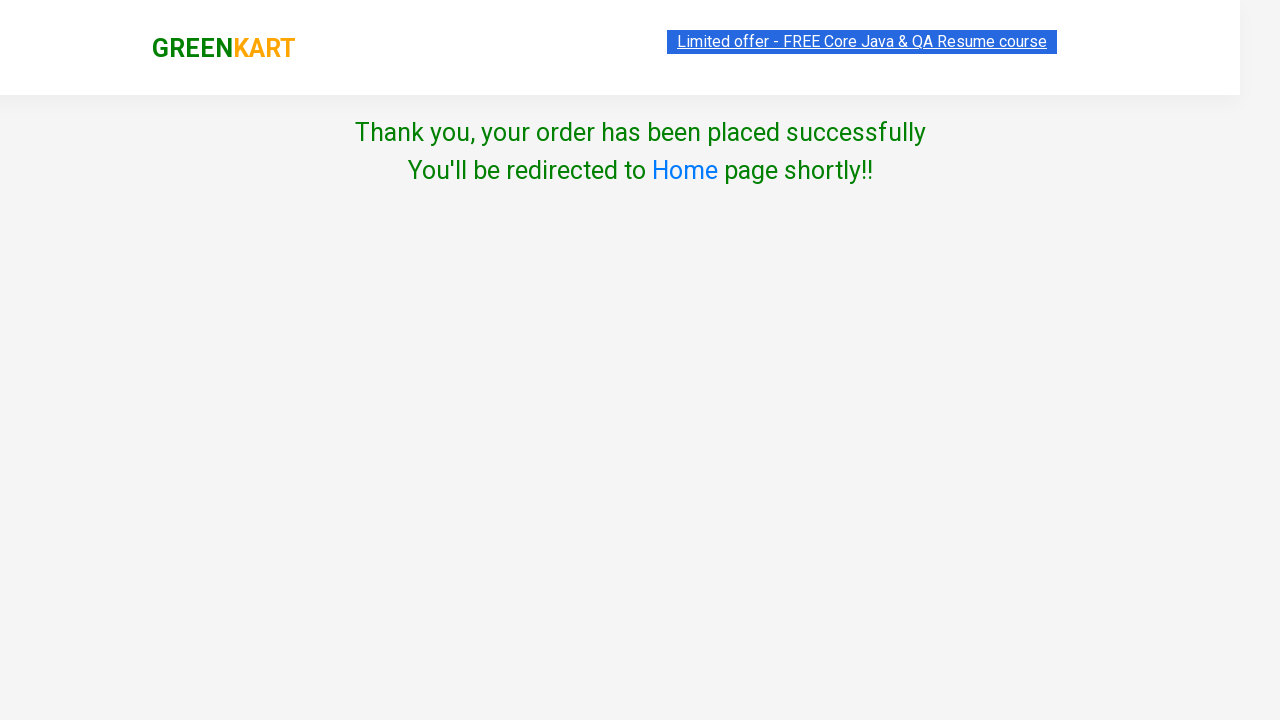